Tests the Contact link by clicking on it and verifying the contact modal opens with the correct title

Starting URL: https://www.demoblaze.com/index.html

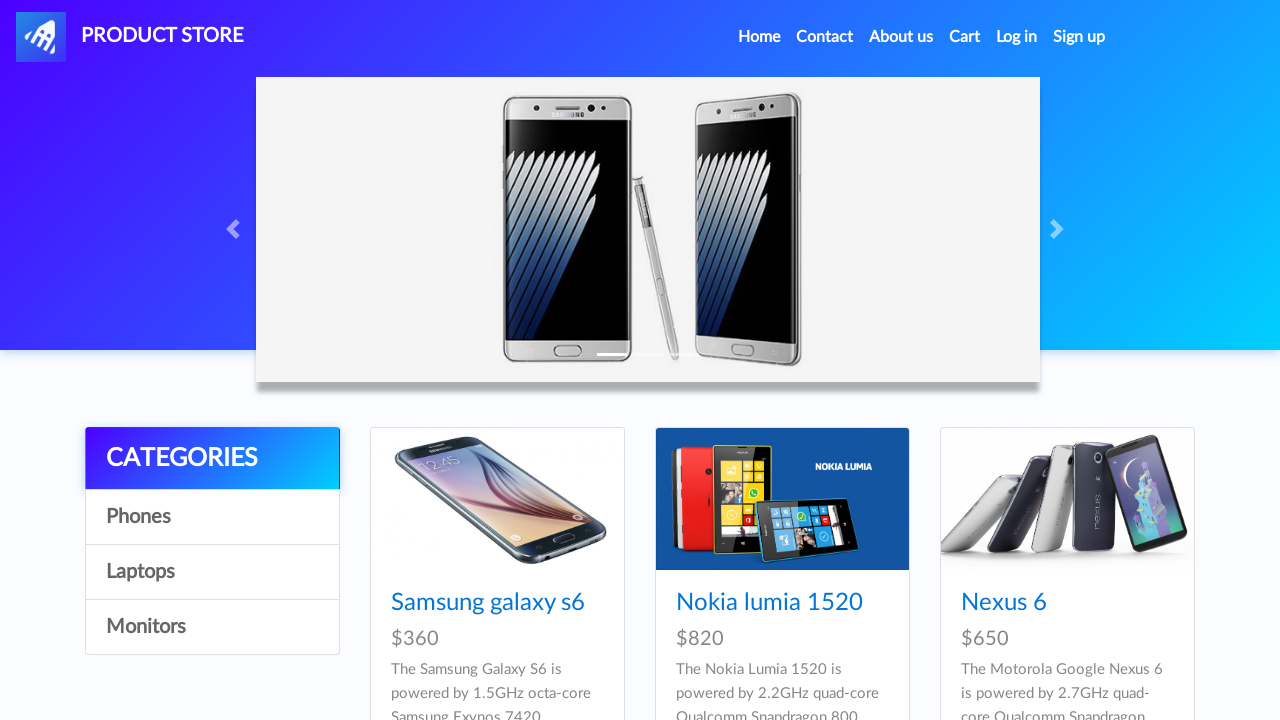

Clicked on the Contact link at (825, 37) on a:has-text('Contact')
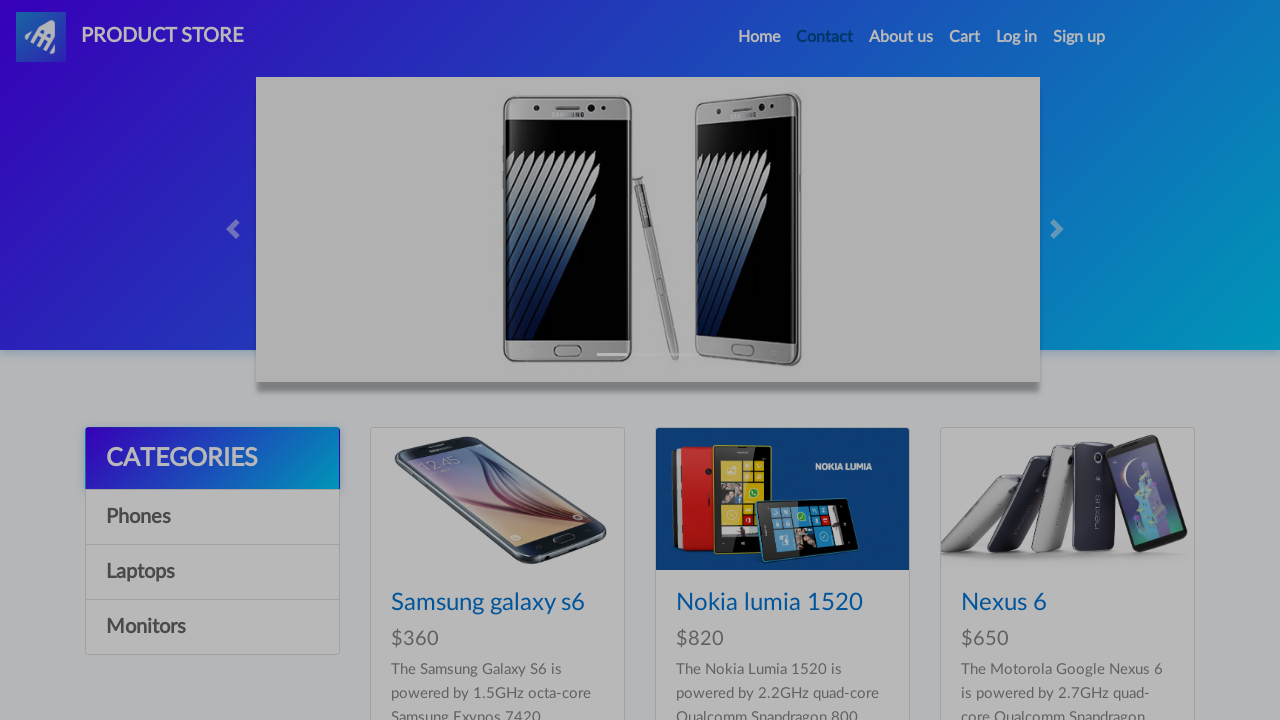

Contact modal appeared with correct title 'New message'
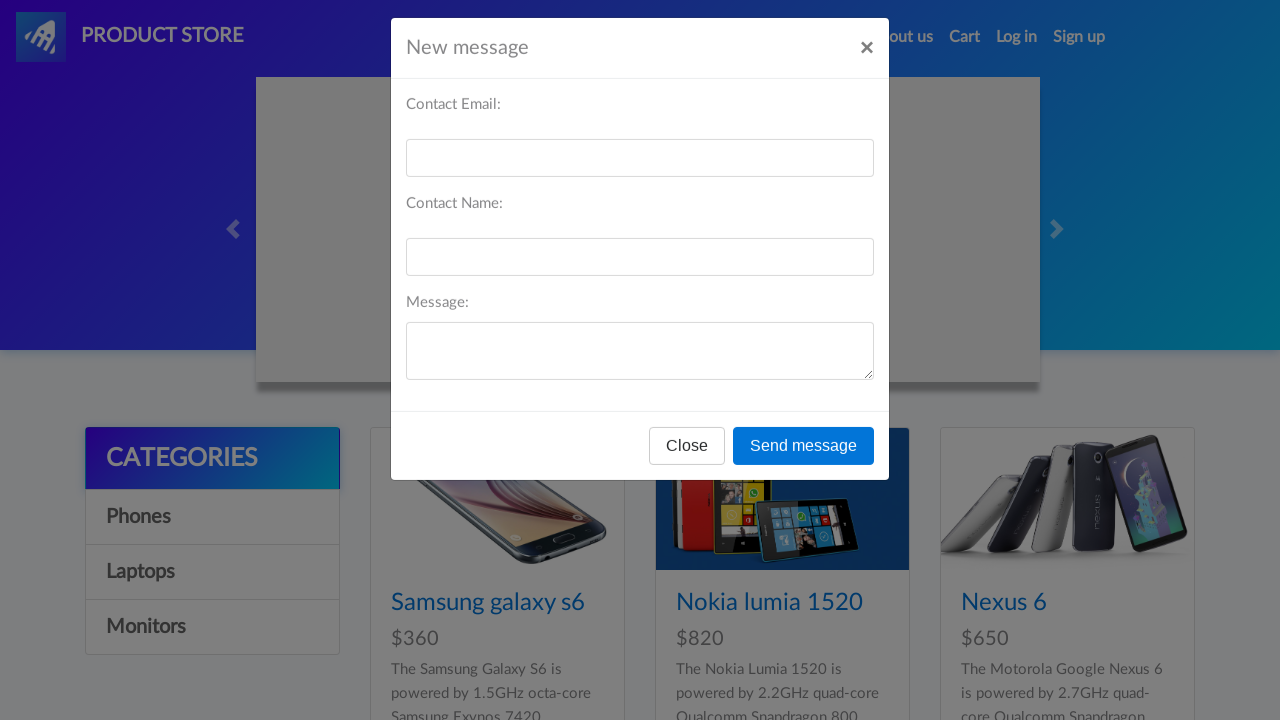

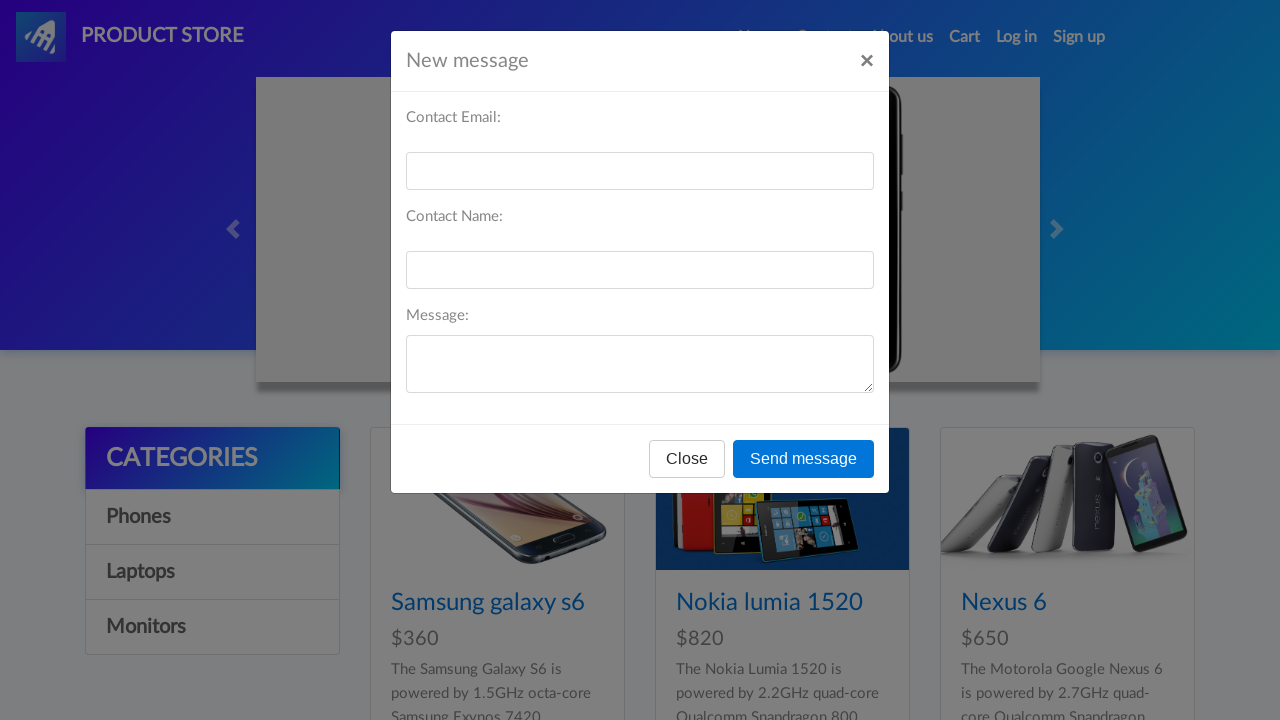